Navigates to a page with a large table and highlights a specific element by changing its border style to red dashed, waits 3 seconds, then reverts the styling

Starting URL: http://the-internet.herokuapp.com/large

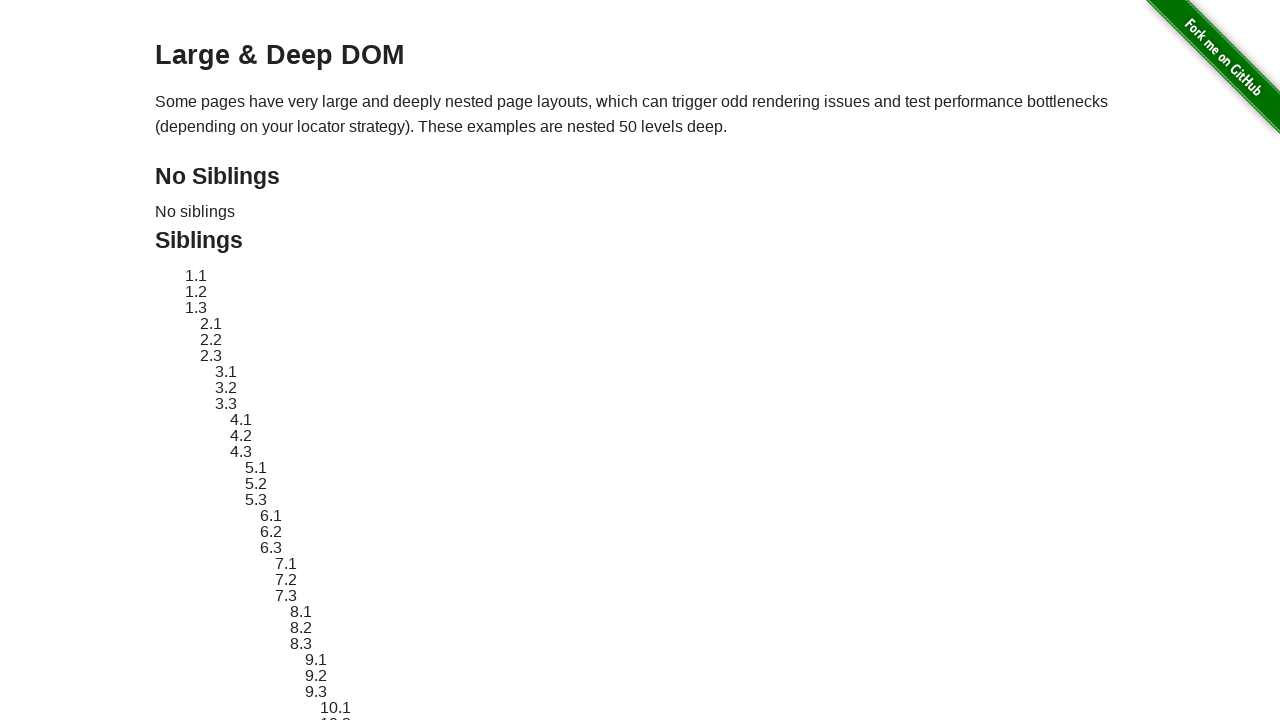

Navigated to large table page
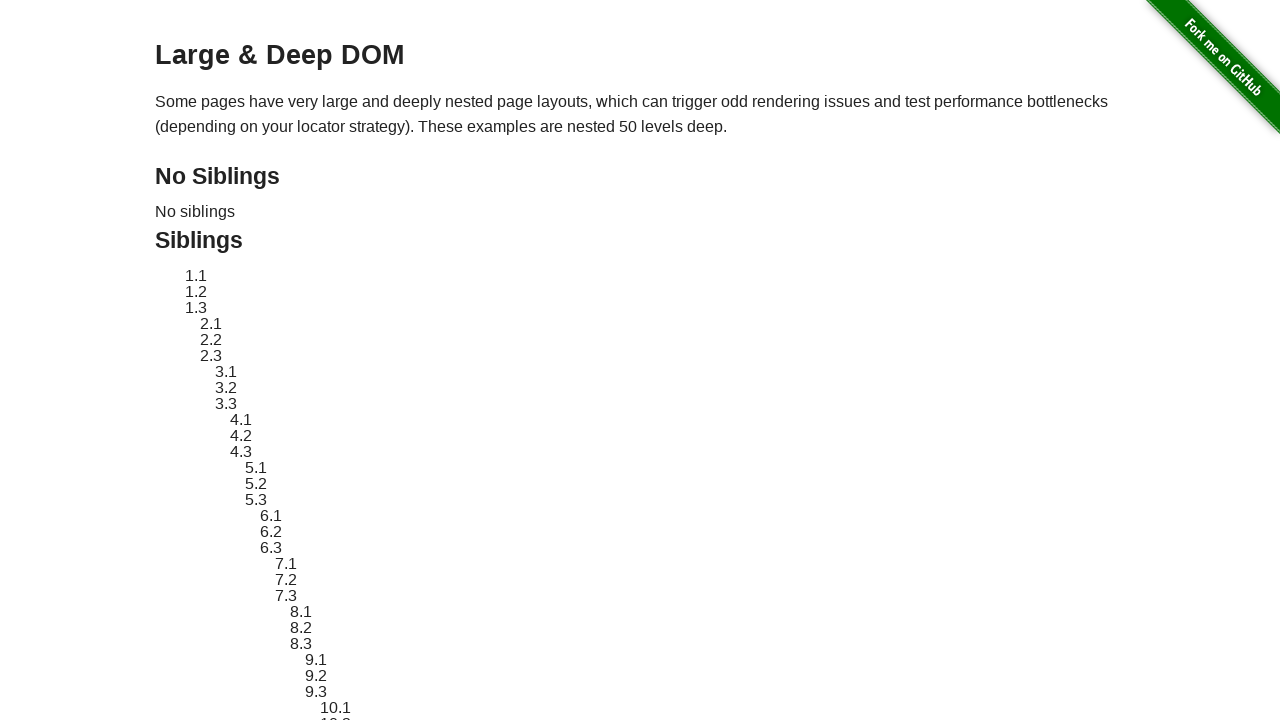

Located target element with ID sibling-2.3
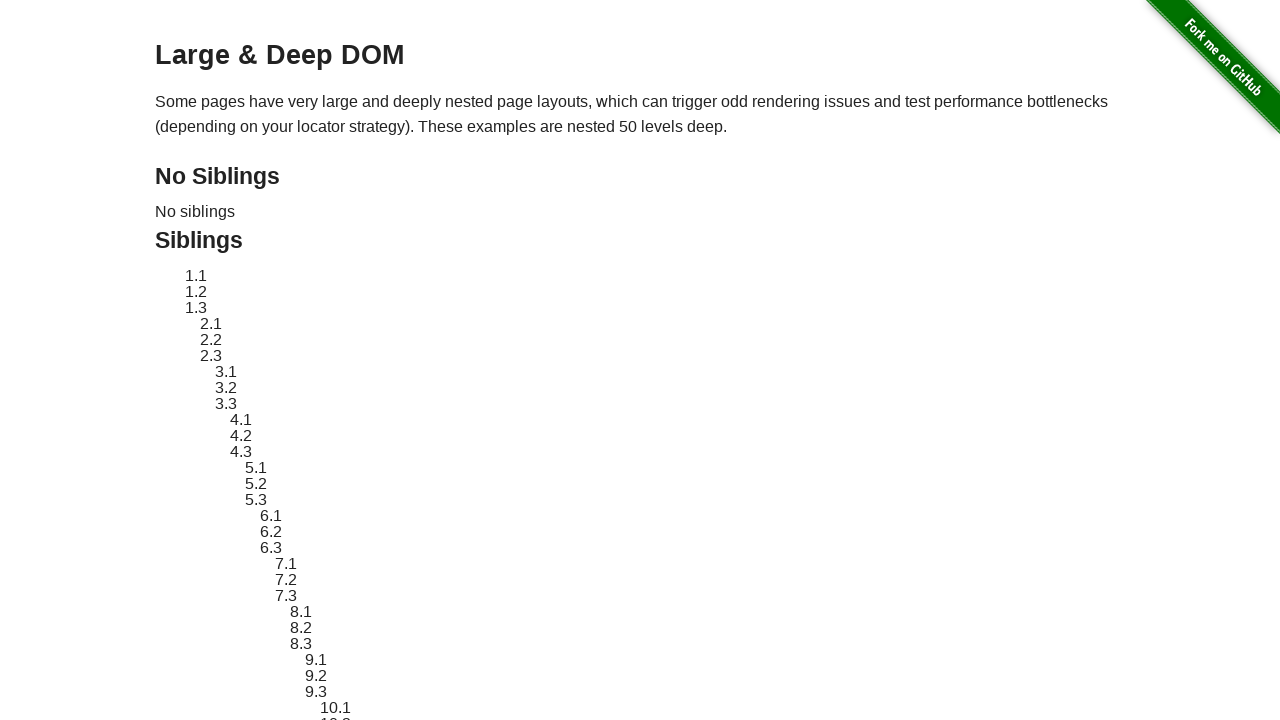

Target element is now visible
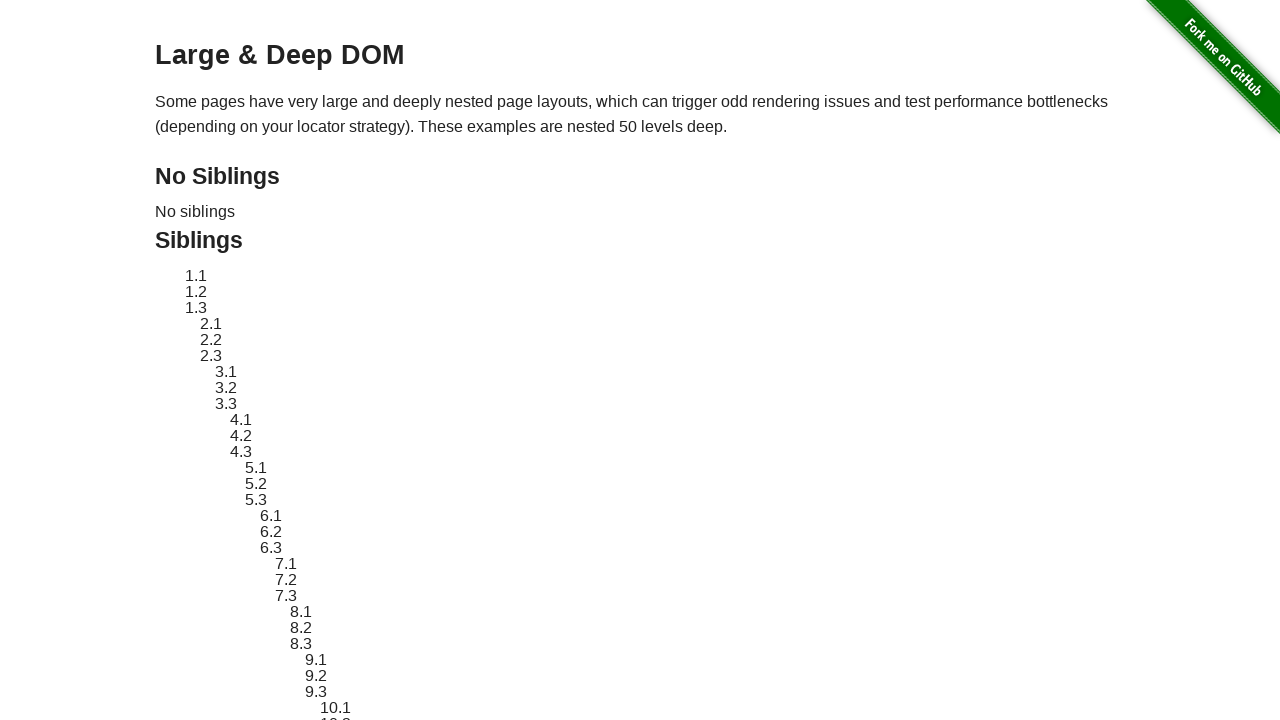

Applied red dashed border styling to target element
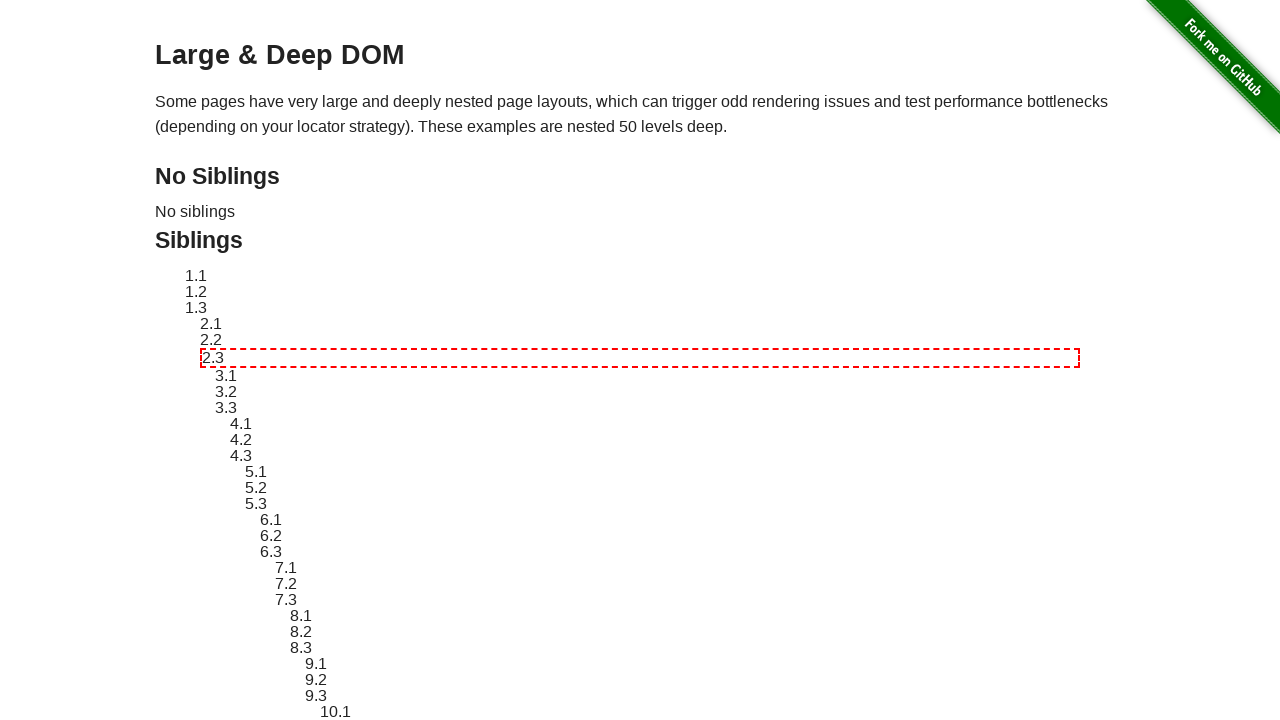

Waited 3 seconds to display highlighted element
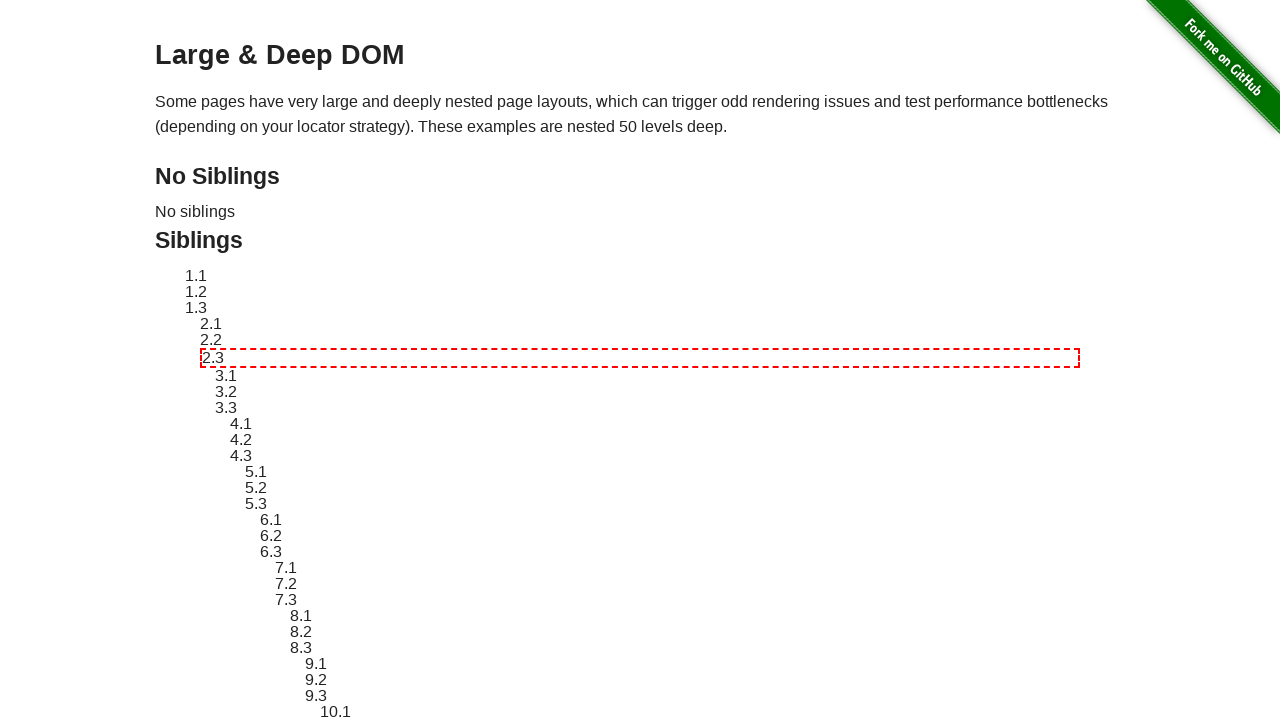

Reverted styling back to original state
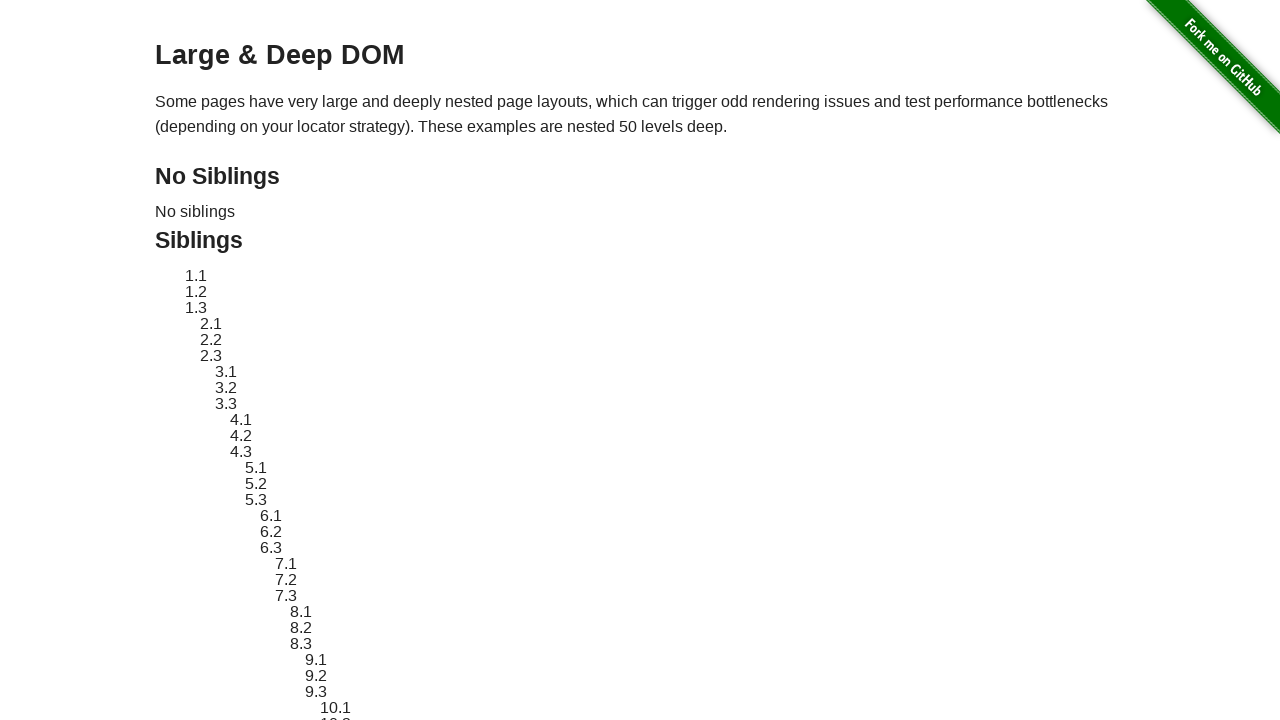

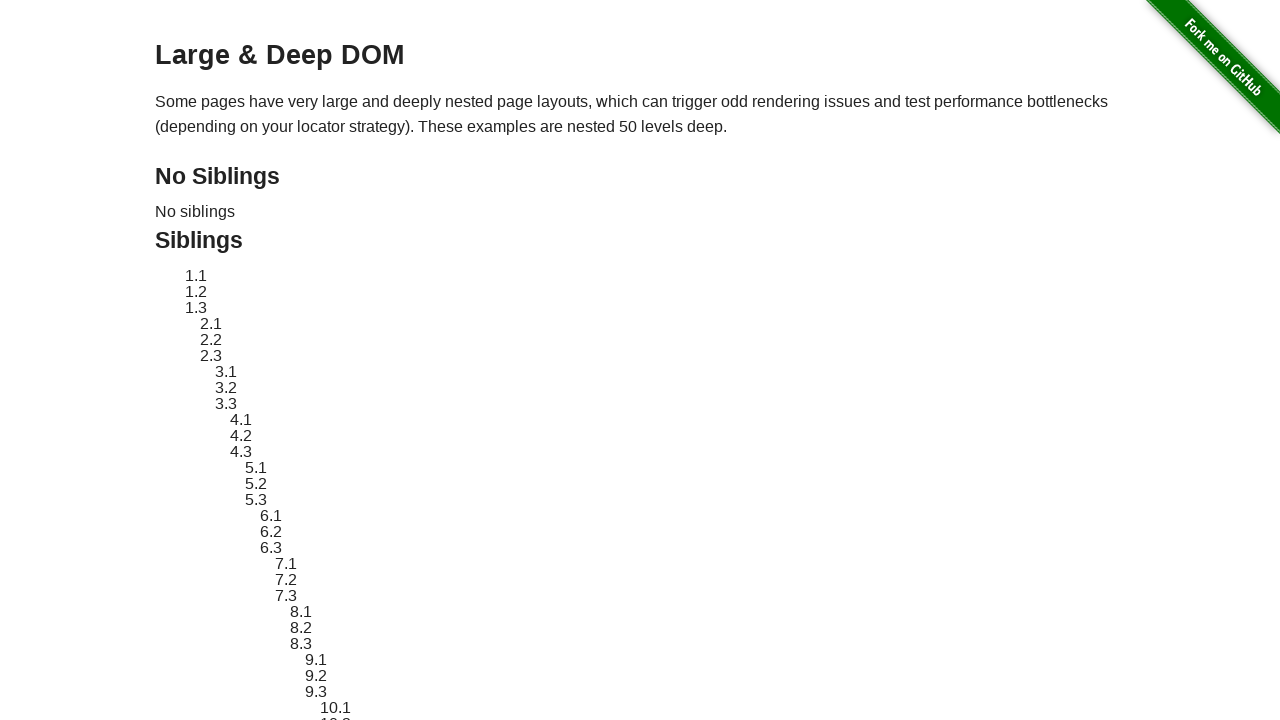